Tests opening a new browser window by clicking a link, switching to the new window, verifying an element exists, closing the new window, and switching back to the original window.

Starting URL: http://www.testdiary.com/training/selenium/selenium-test-page/

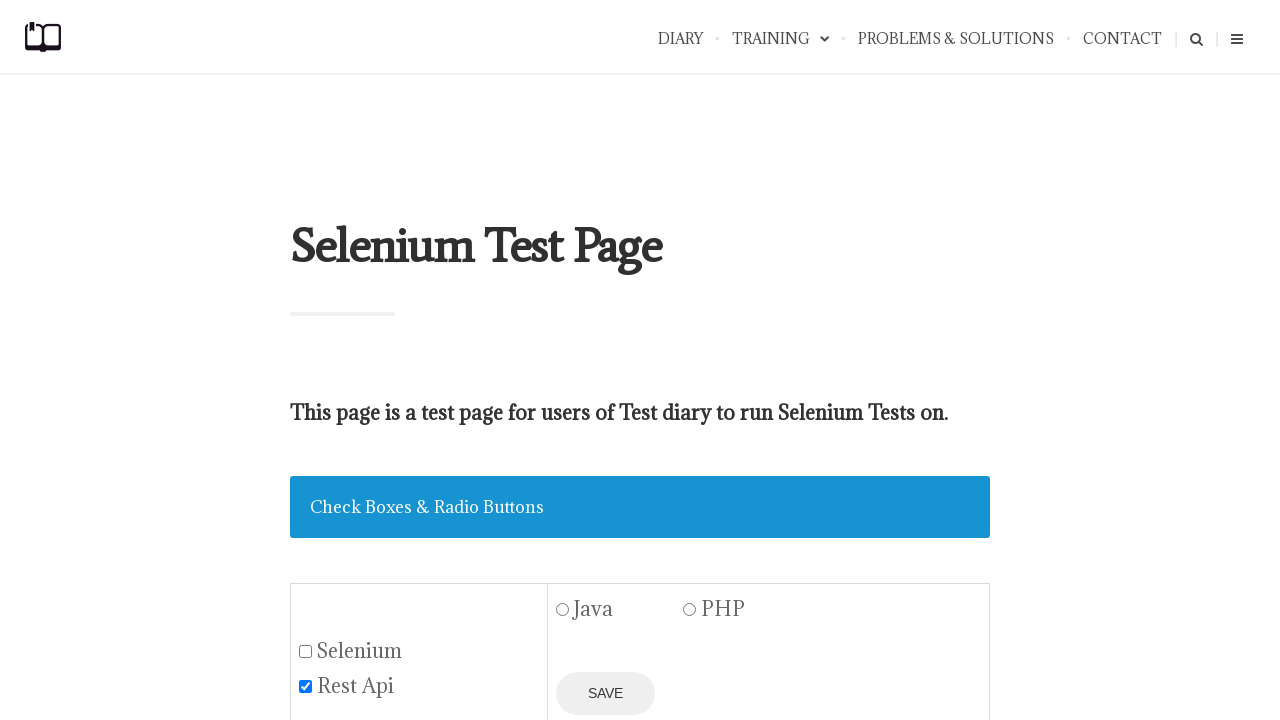

Waited for 'Open page in a new window' link to be visible
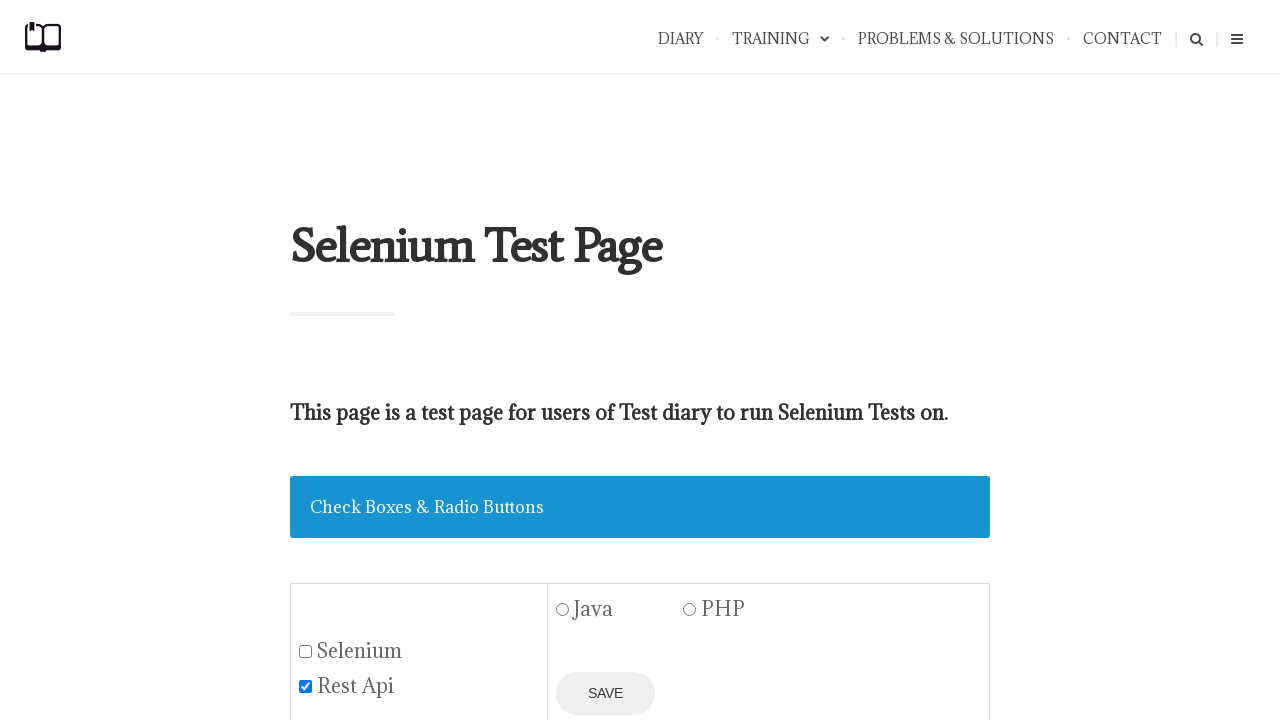

Clicked 'Open page in a new window' link to open new browser window at (420, 360) on text=Open page in a new window
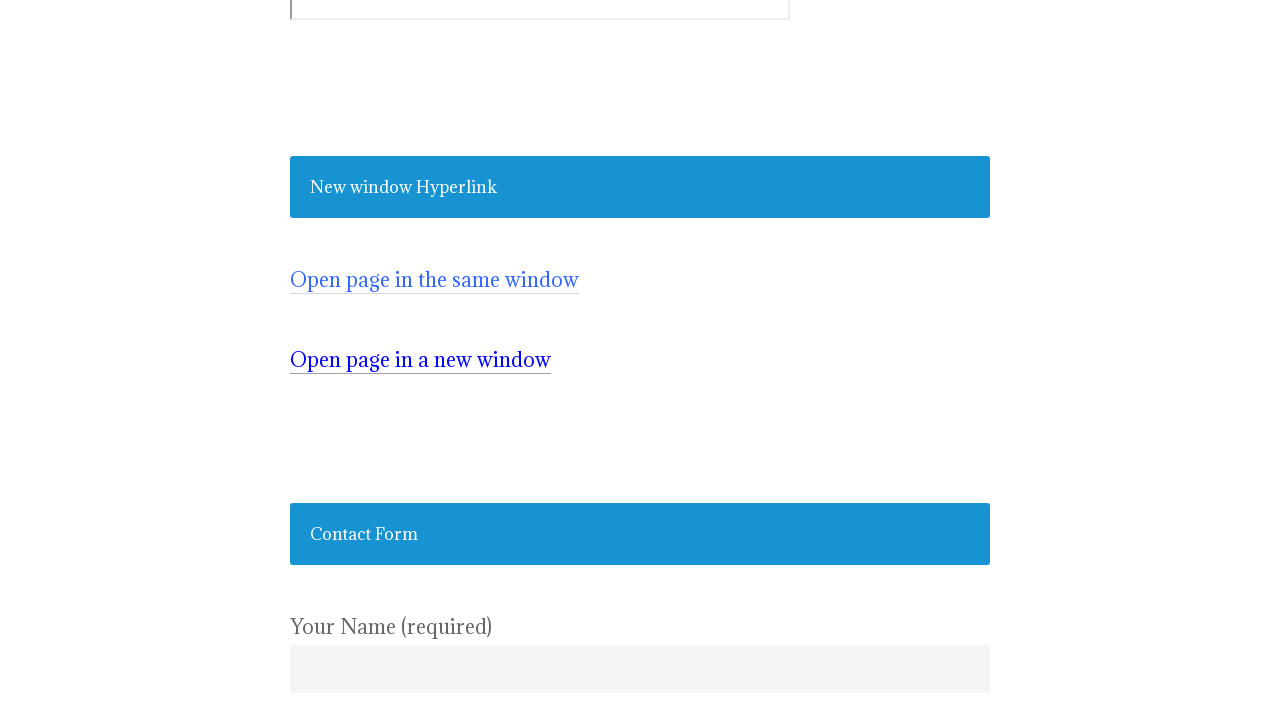

Captured reference to new browser window
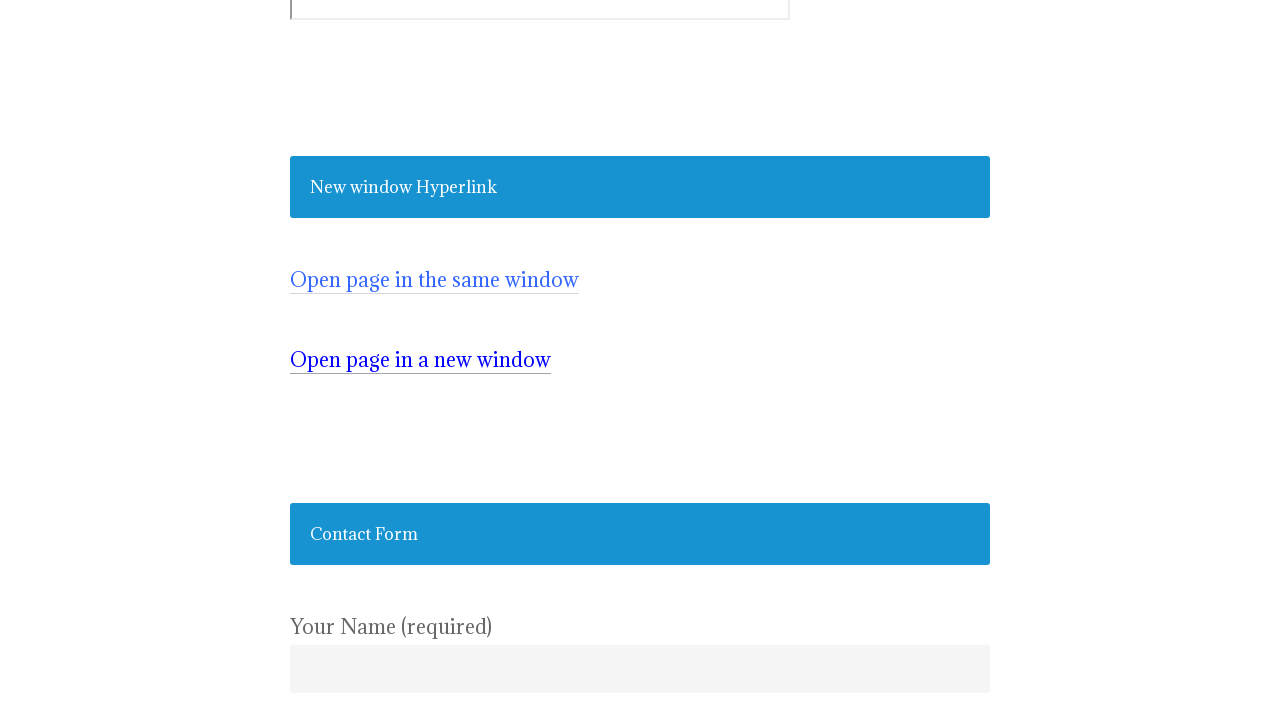

Verified #testpagelink element exists in new window
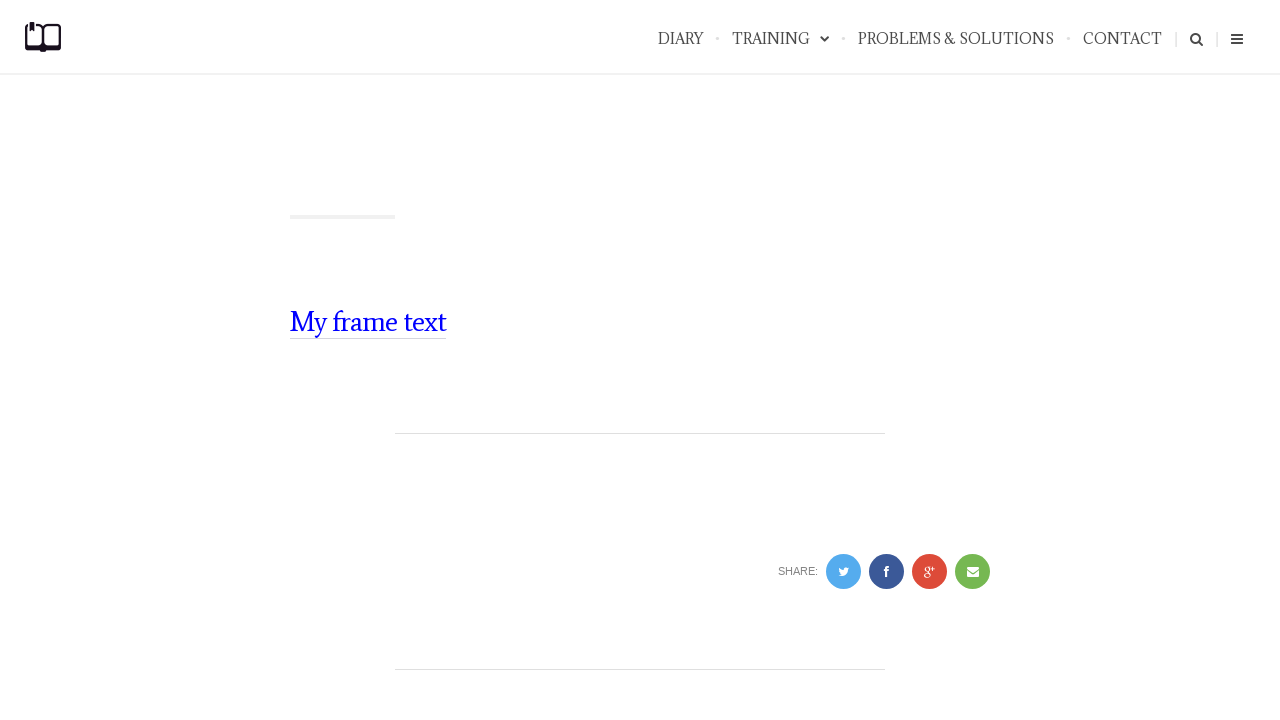

Closed the new browser window
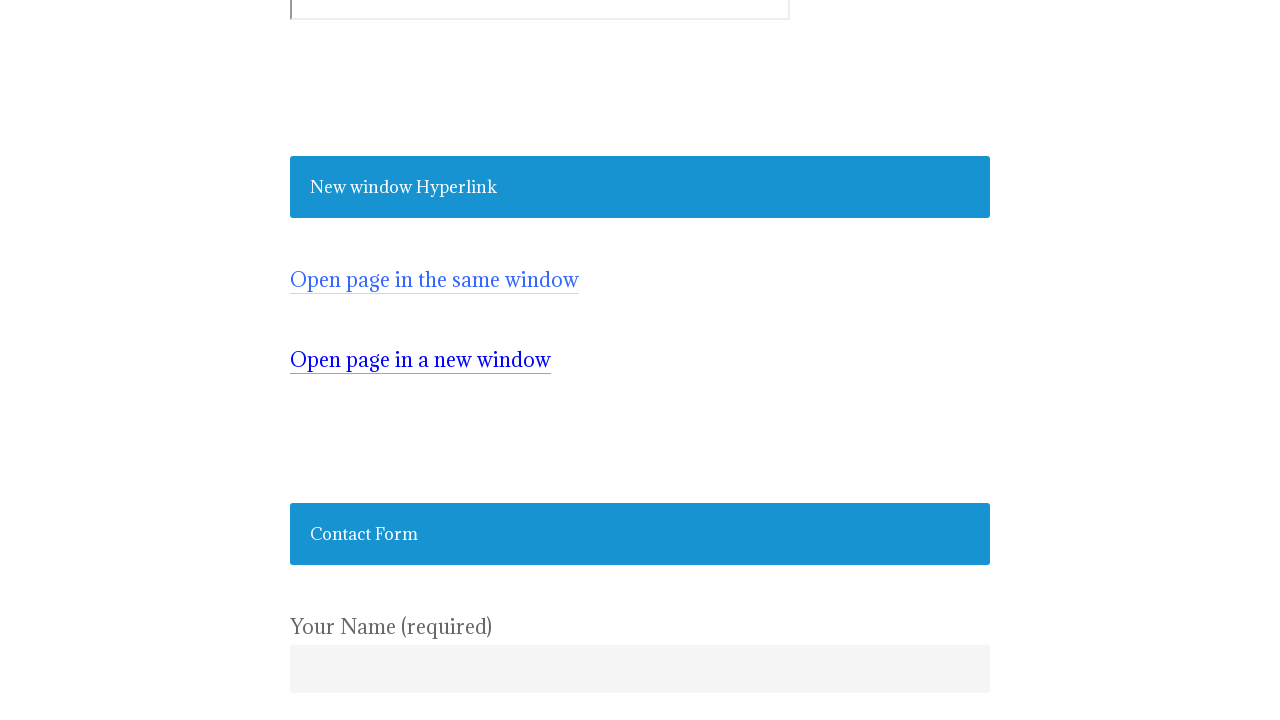

Verified original page is still active with 'Open page in a new window' link present
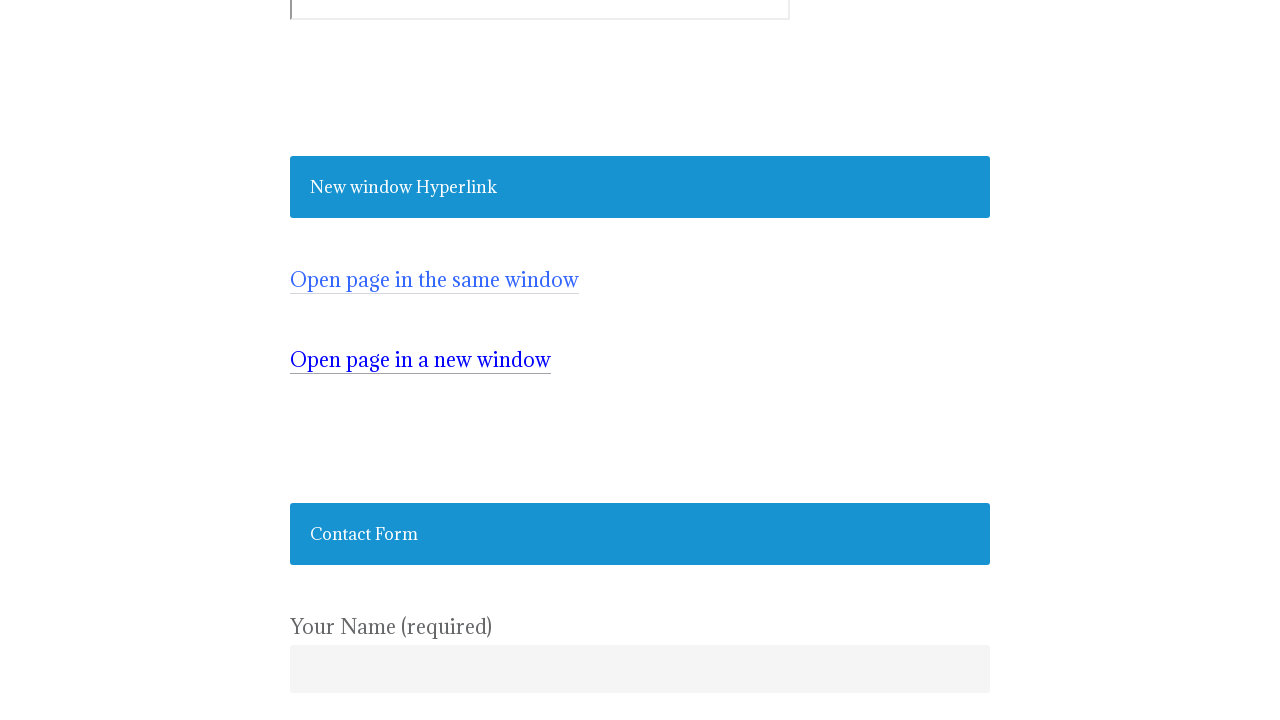

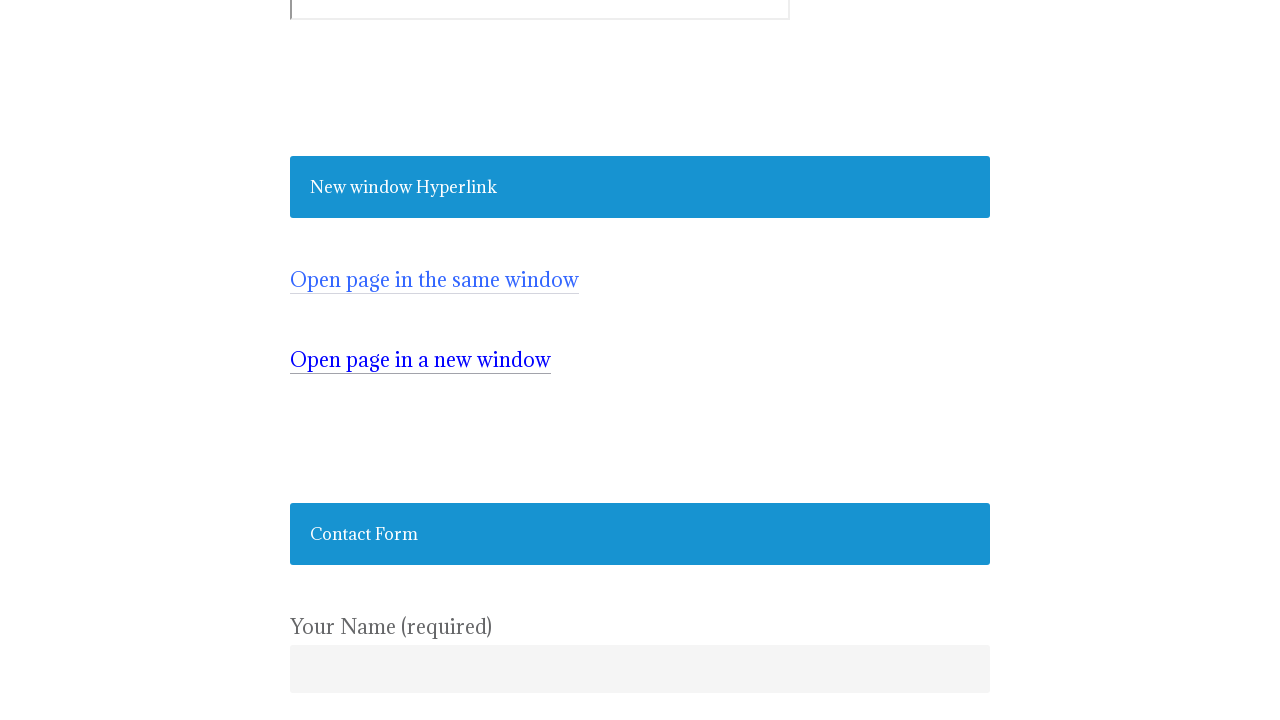